Tests the RedBus ticket booking form by selecting source and destination cities from autocomplete dropdowns

Starting URL: https://www.redbus.in/bus-tickets

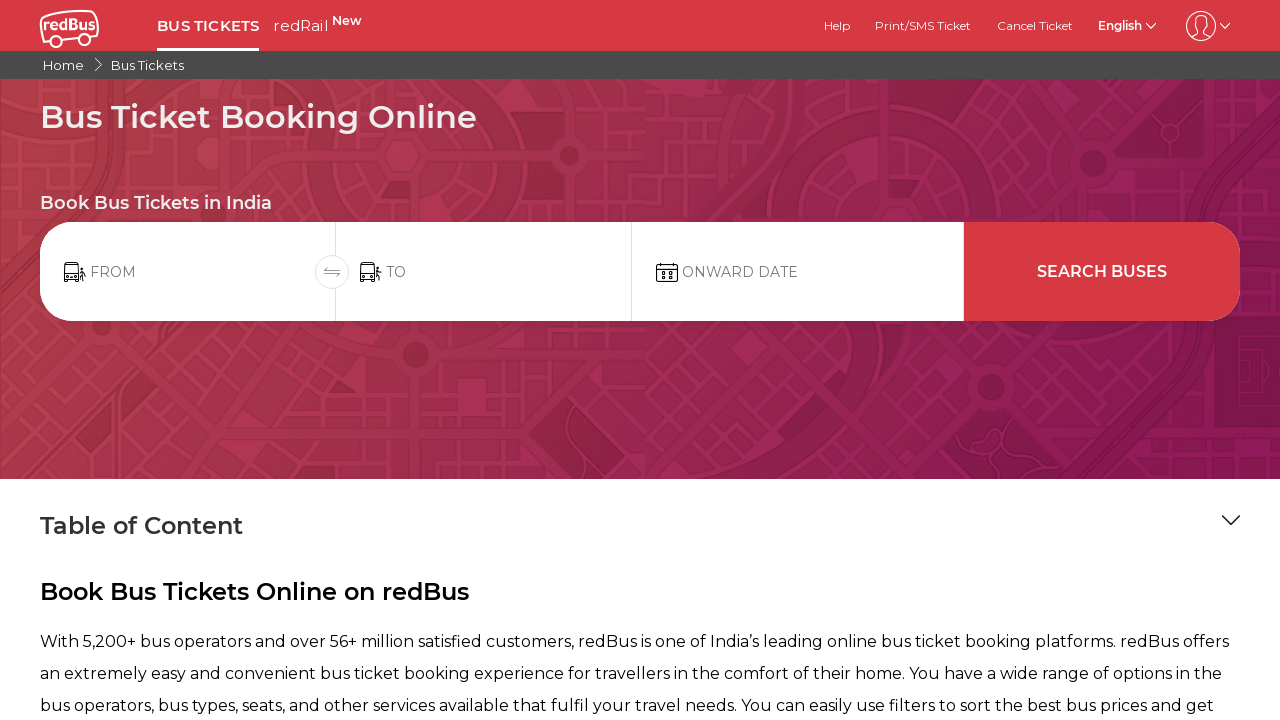

Filled source city field with 'pune' on #txtSource
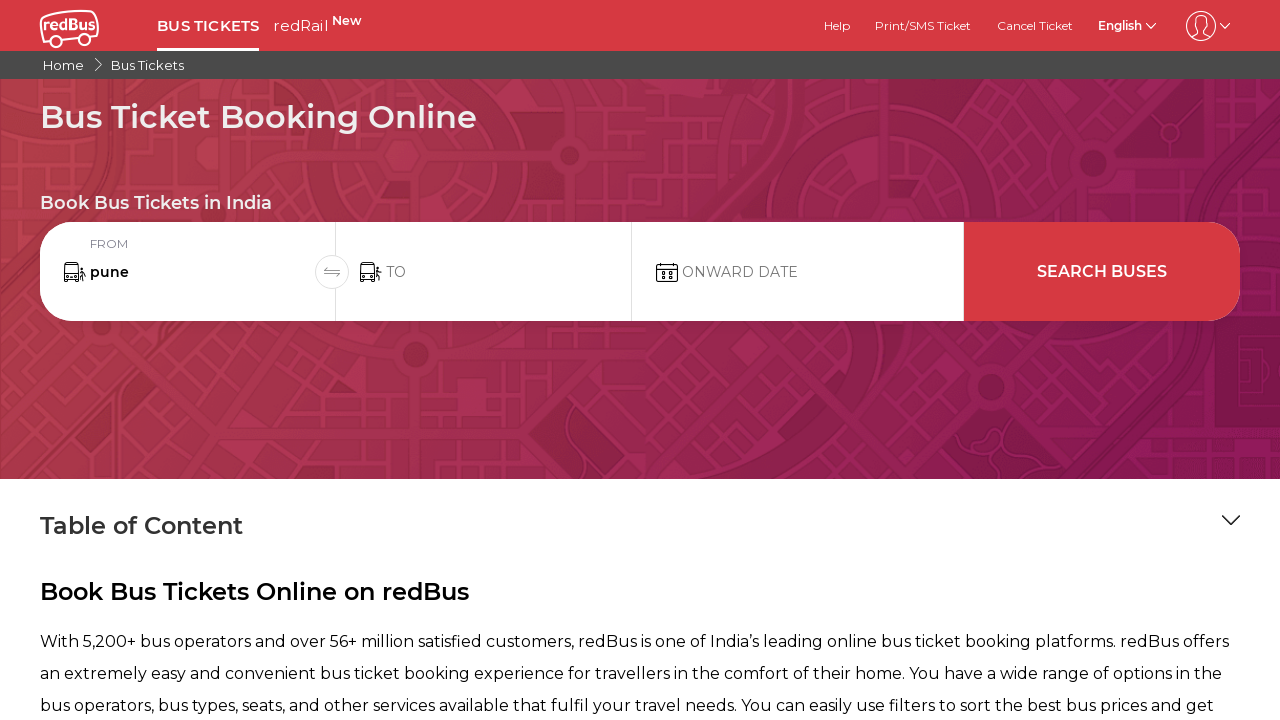

Source city autocomplete suggestions loaded
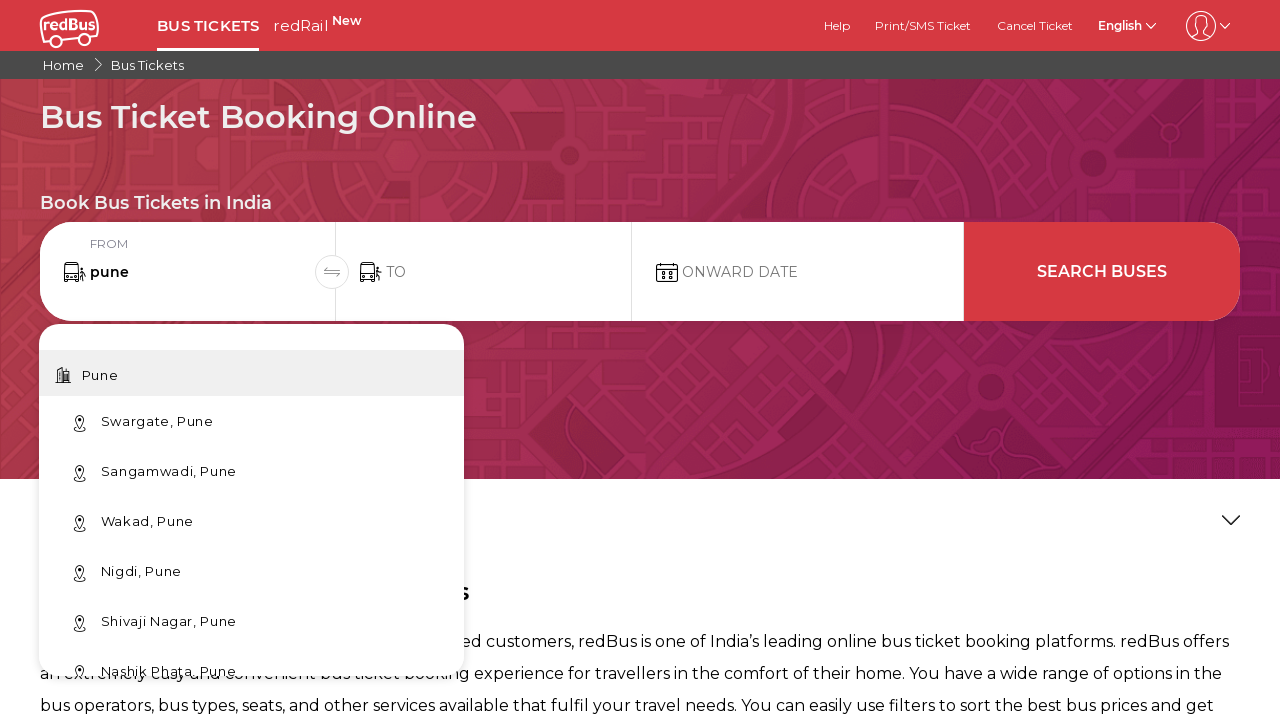

Retrieved all source city suggestion options
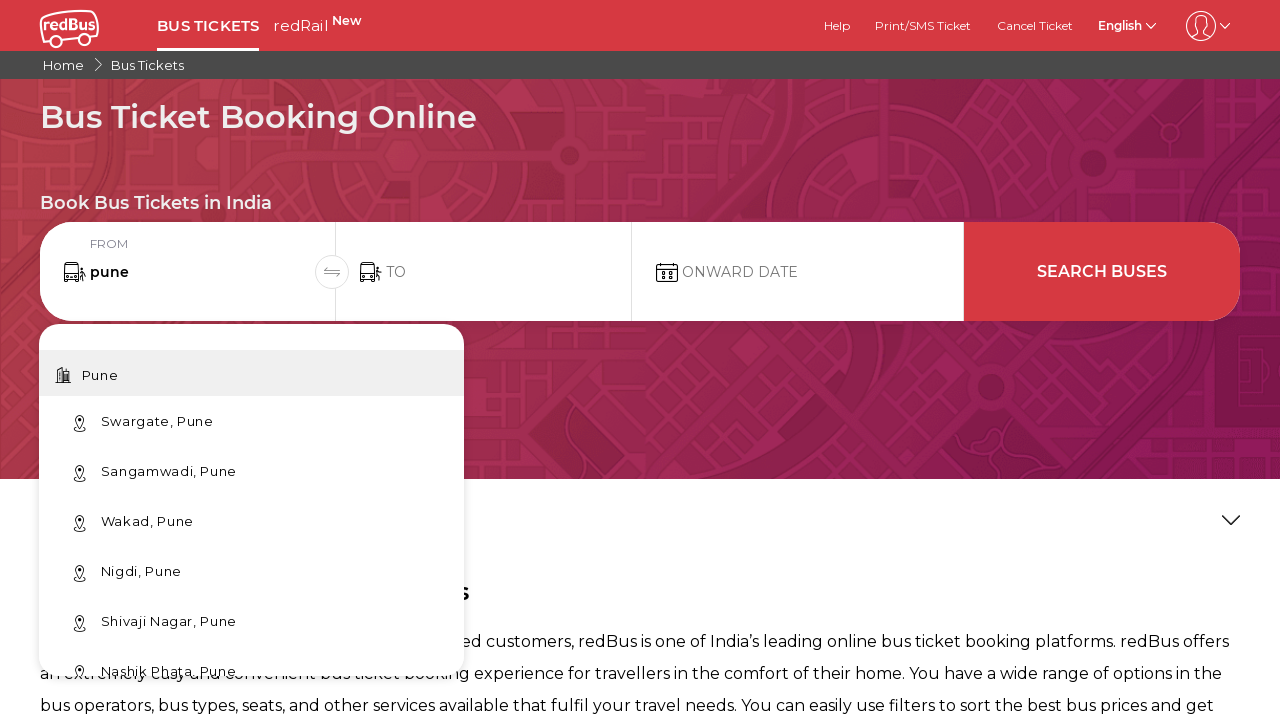

Selected 'Wakad, Pune' from source city suggestions at (254, 521) on xpath=//ul[@id='C120_suggestion-wrap']//li >> nth=3
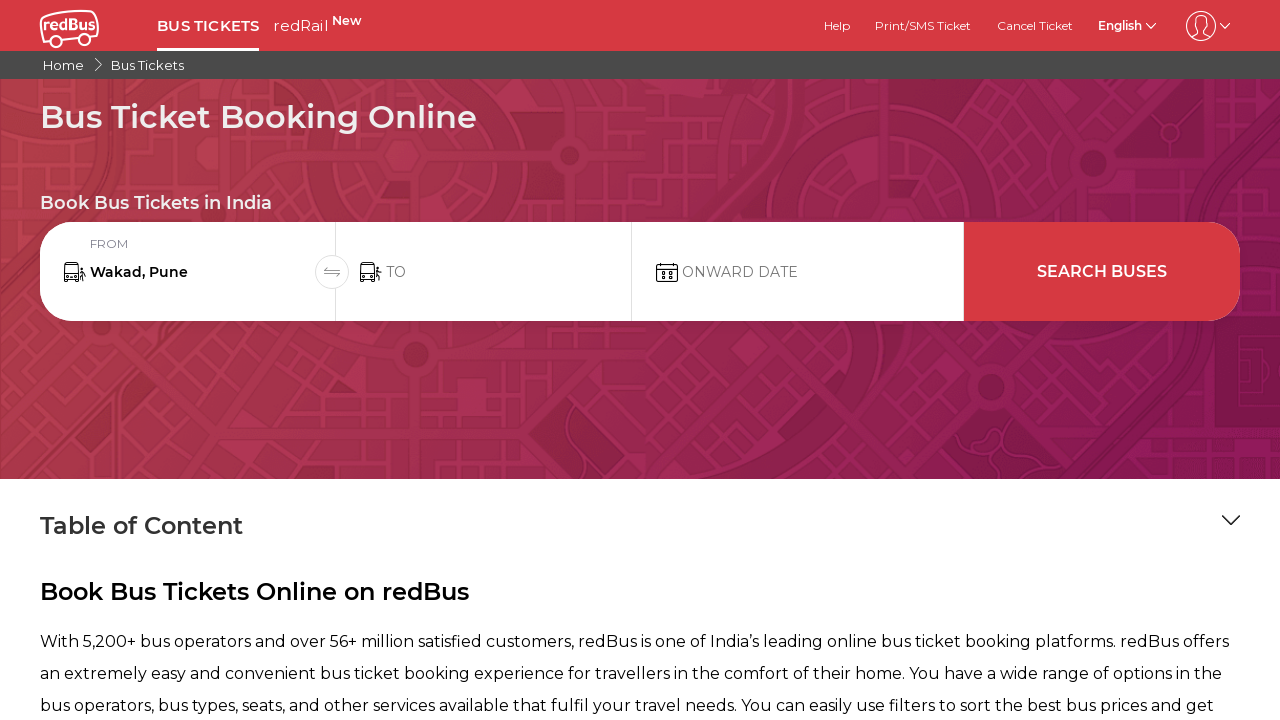

Filled destination city field with 'mumbai' on #txtDestination
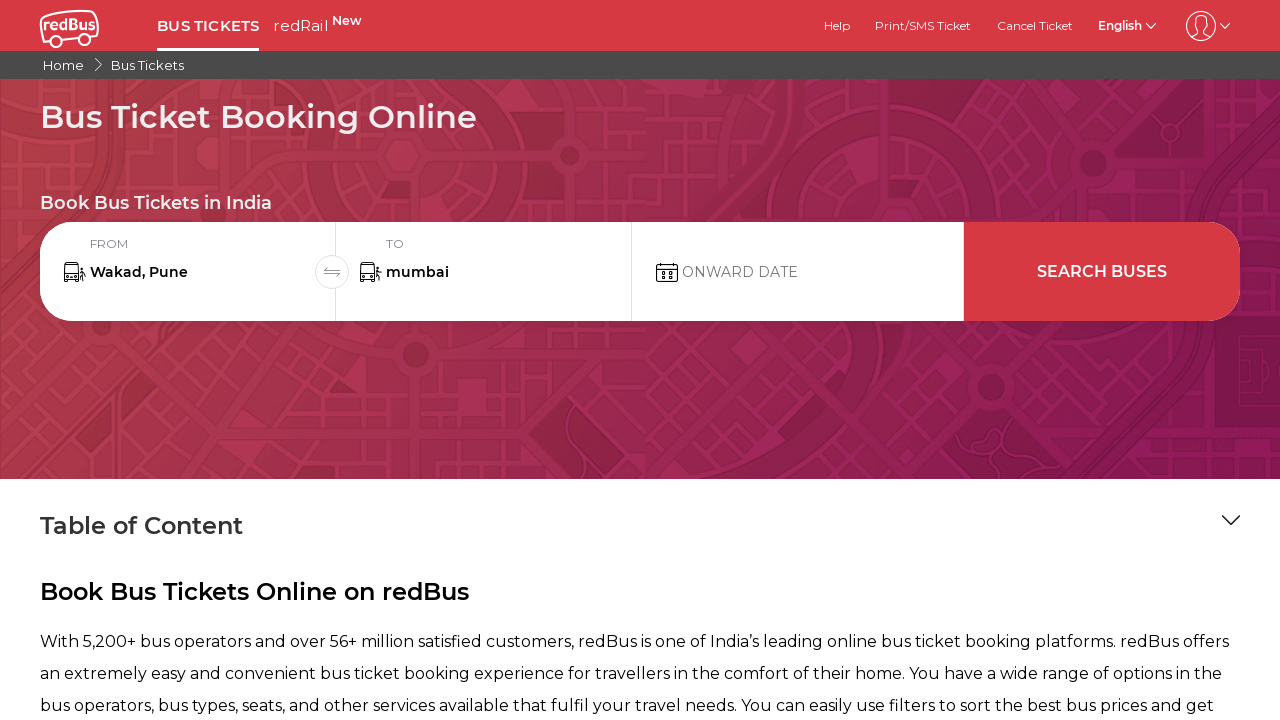

Destination city autocomplete suggestions loaded
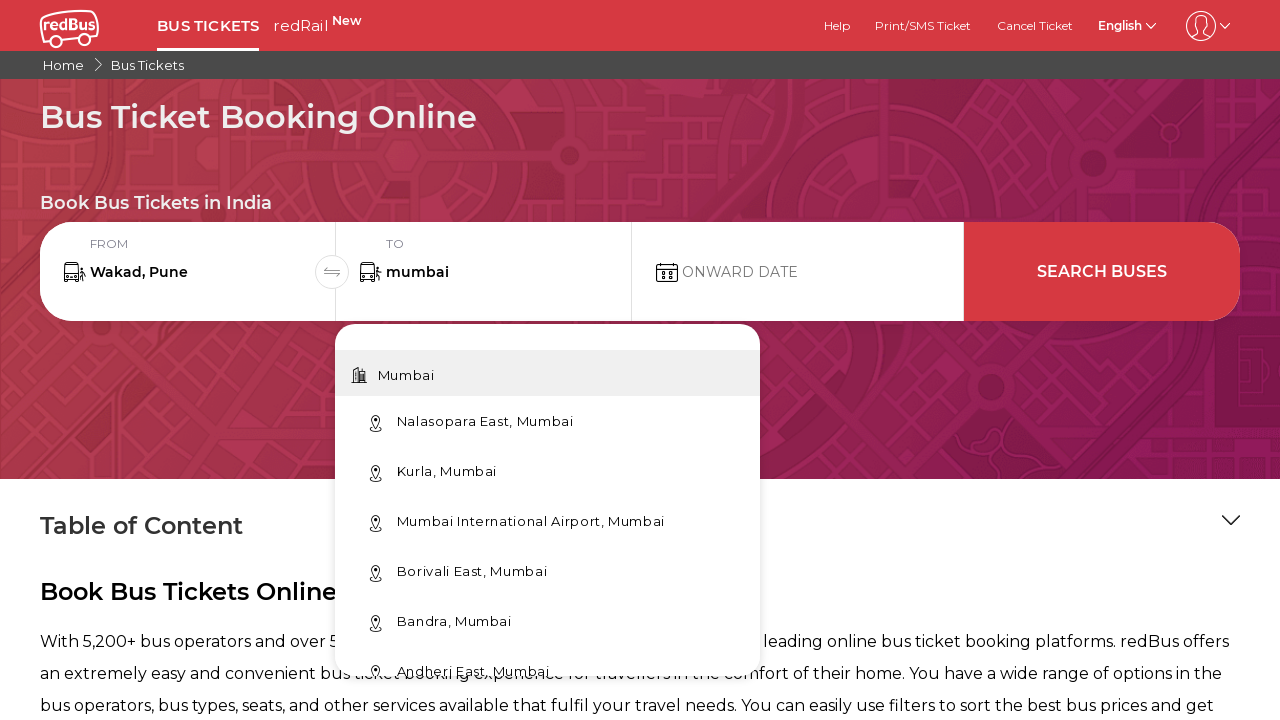

Retrieved all destination city suggestion options
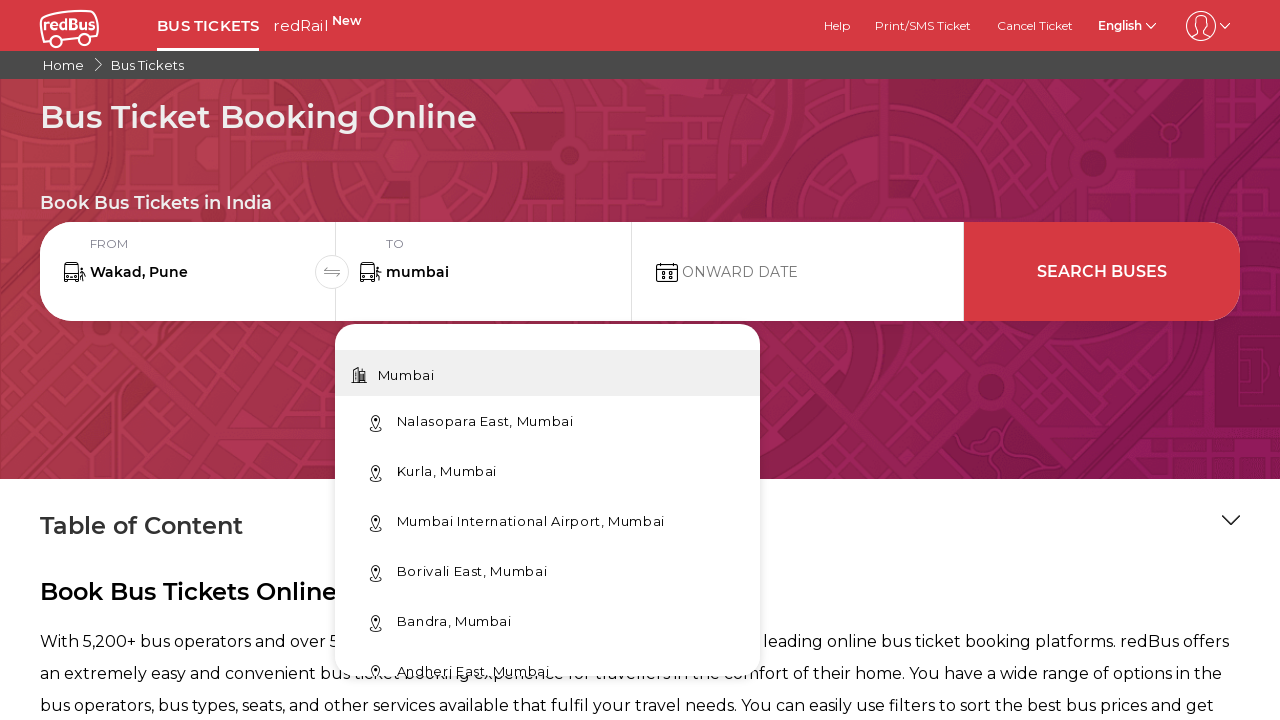

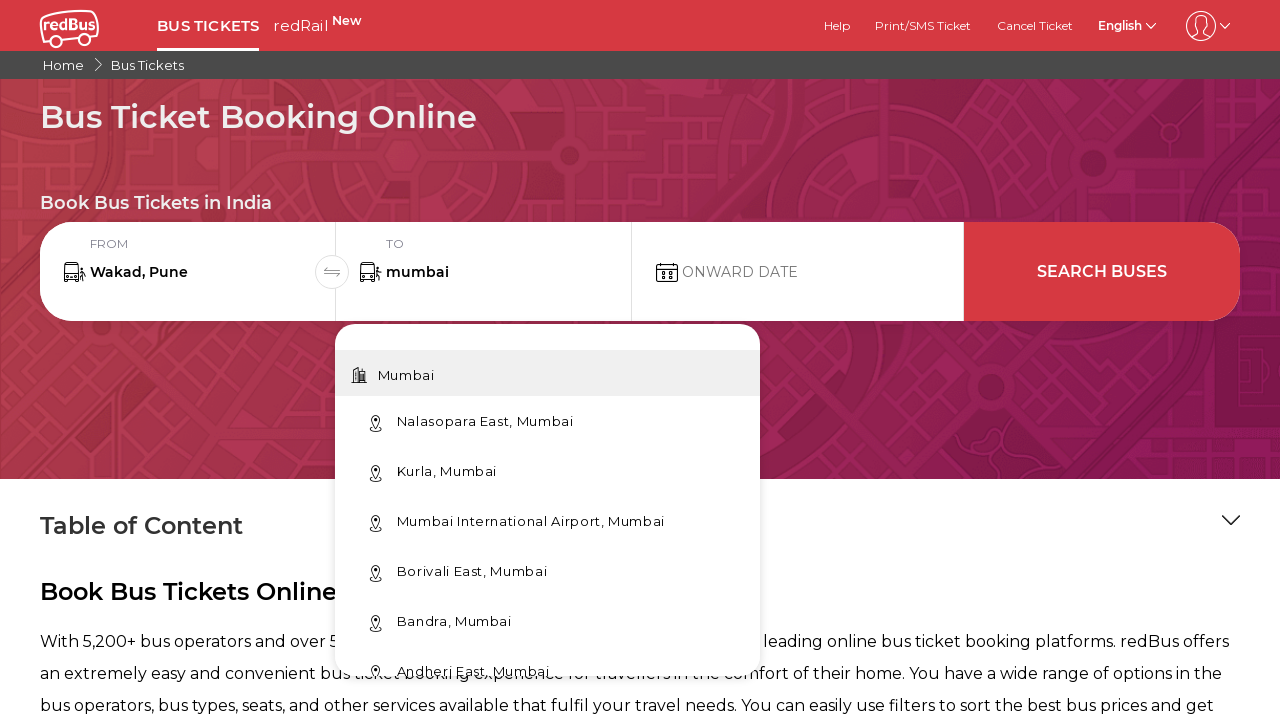